Tests prompt JavaScript alert by clicking the Prompt Alert button, entering a custom message, and accepting the prompt

Starting URL: https://v1.training-support.net/selenium/javascript-alerts

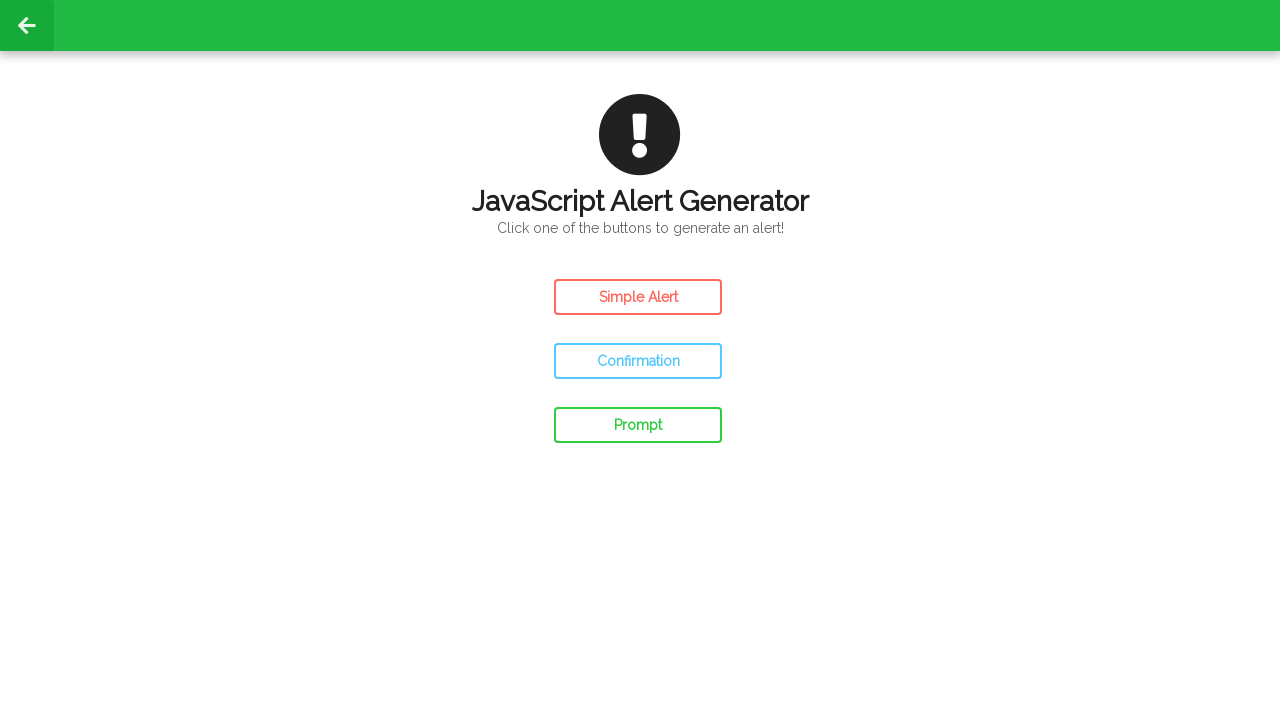

Set up dialog handler to accept prompt with custom message
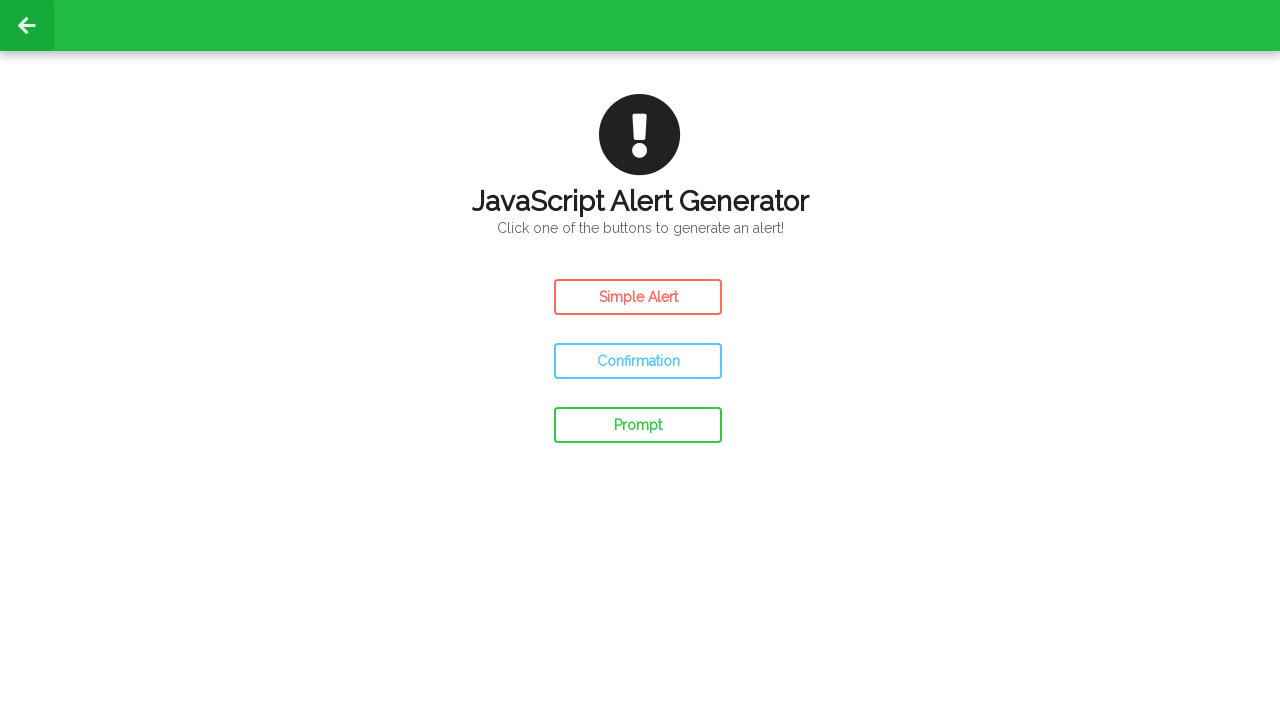

Clicked the Prompt Alert button at (638, 425) on #prompt
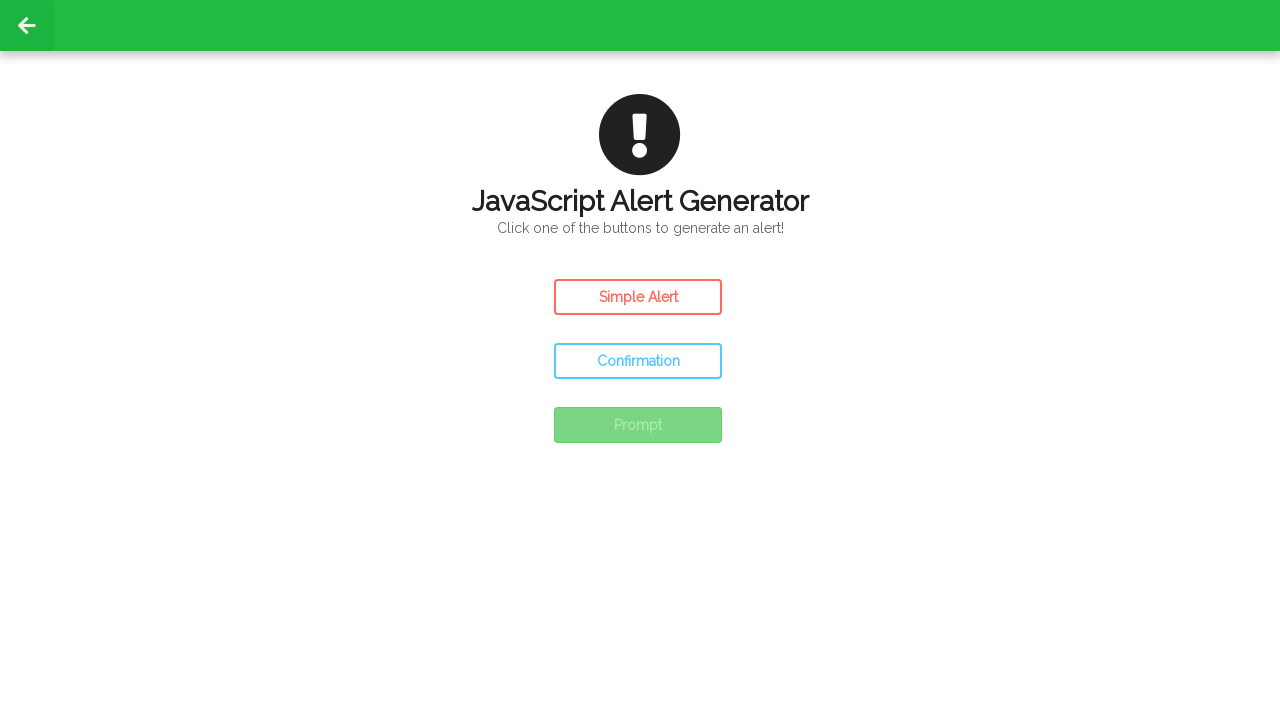

Waited for prompt alert to be processed
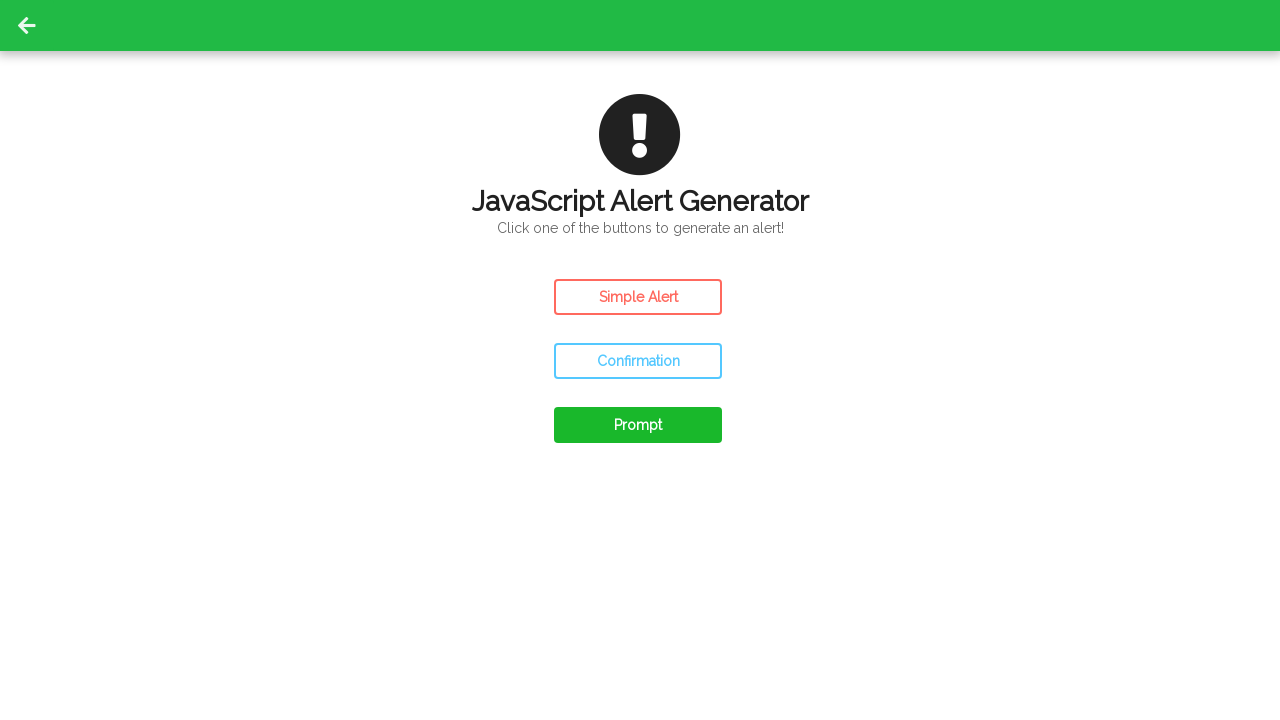

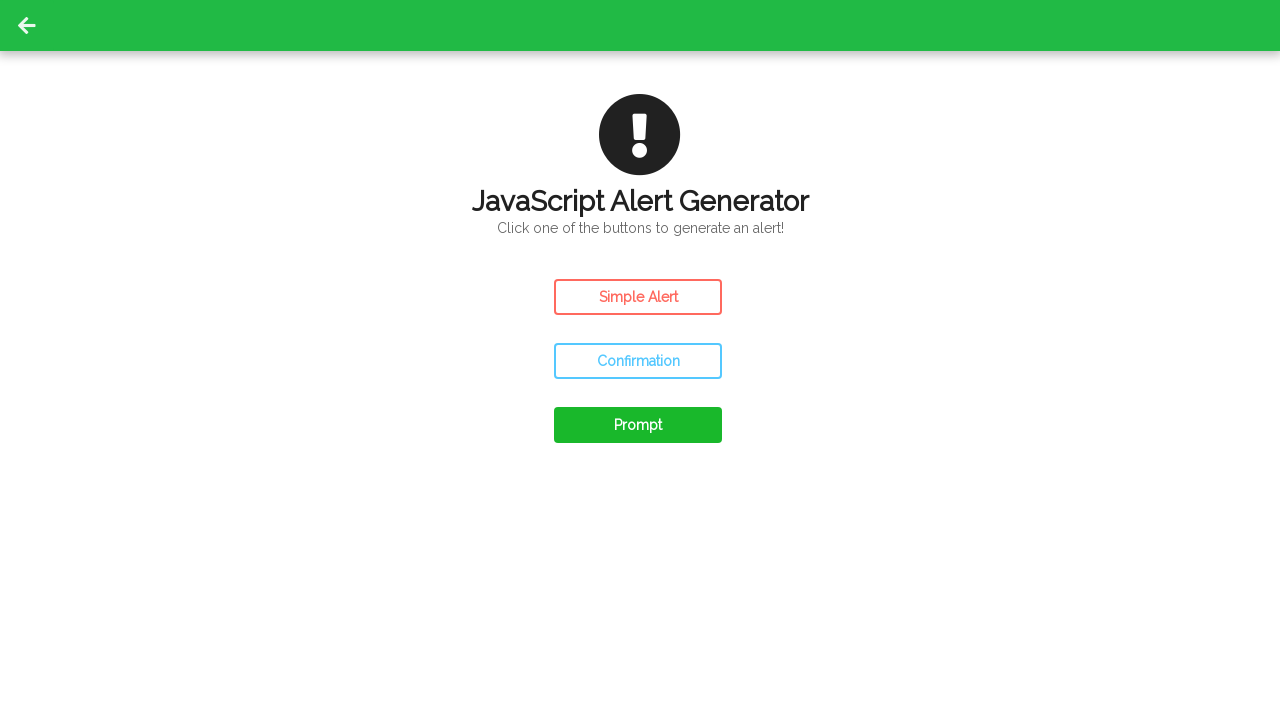